Tests DuckDuckGo search by finding the search input within a parent div using class and relative XPath, then submitting a search query

Starting URL: http://www.duckduckgo.com

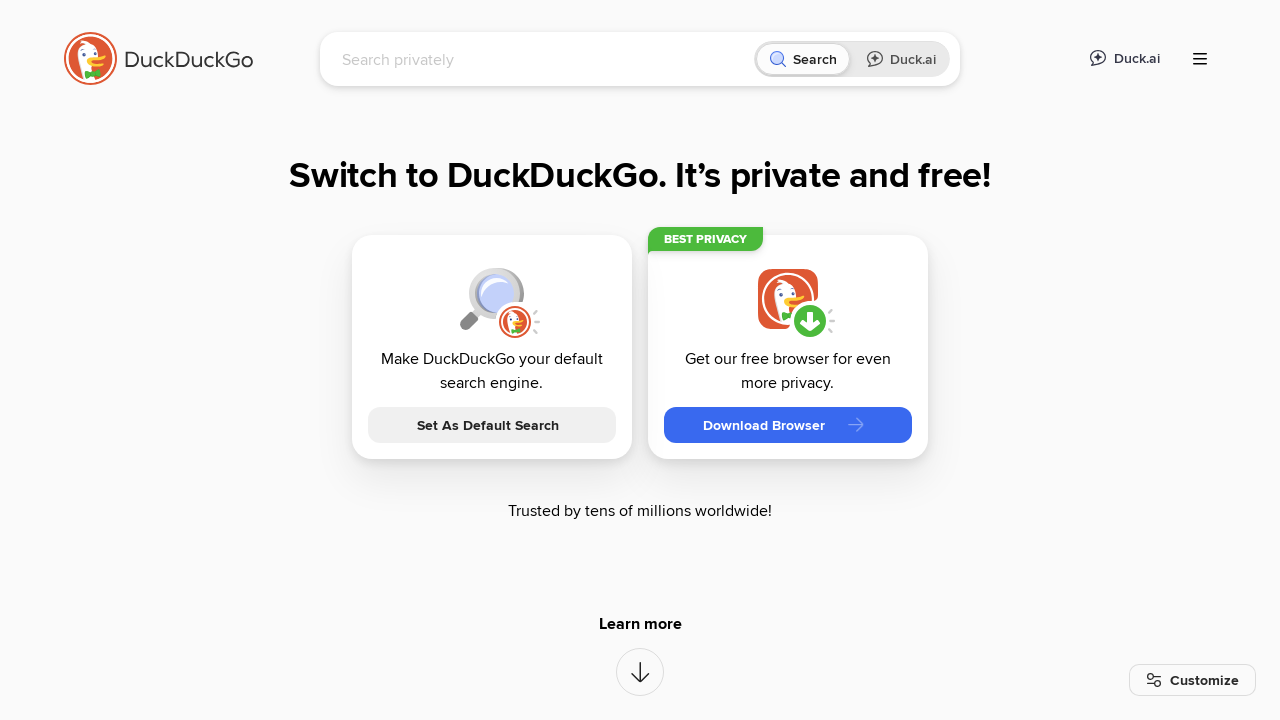

Filled search input with 'automation' query on #searchbox_input
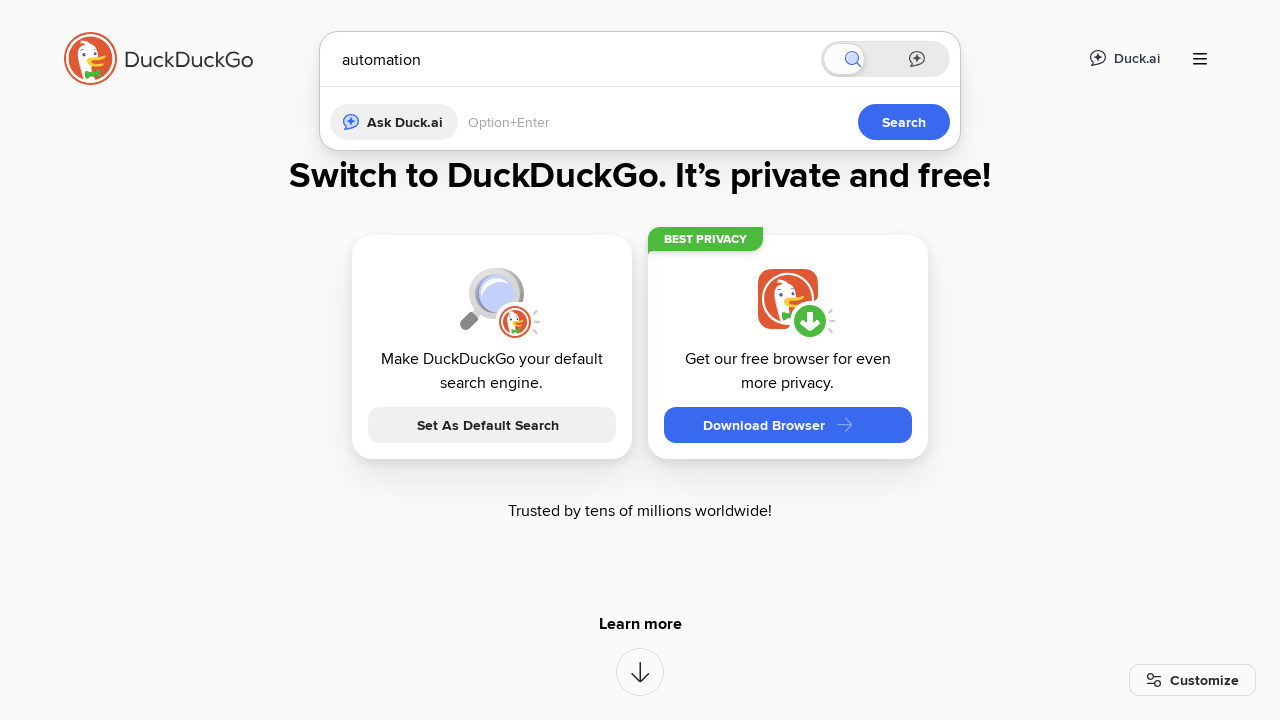

Pressed Enter to submit search query on #searchbox_input
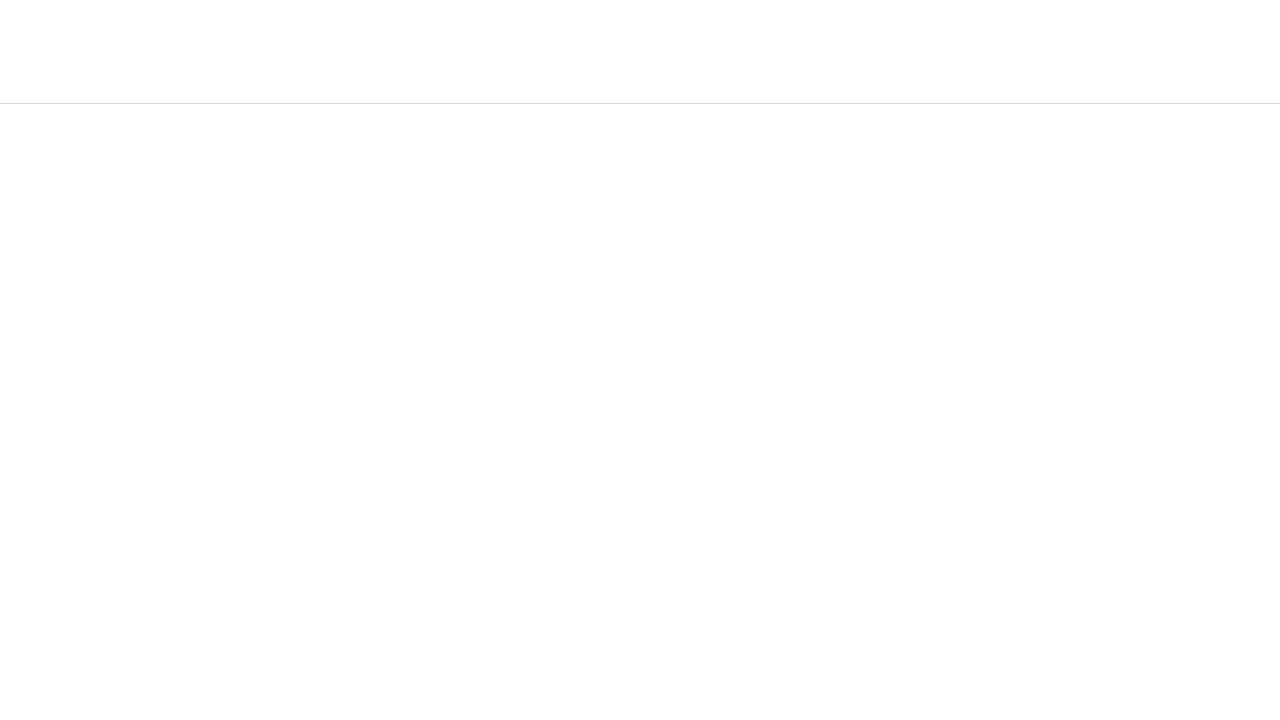

Search results page fully loaded
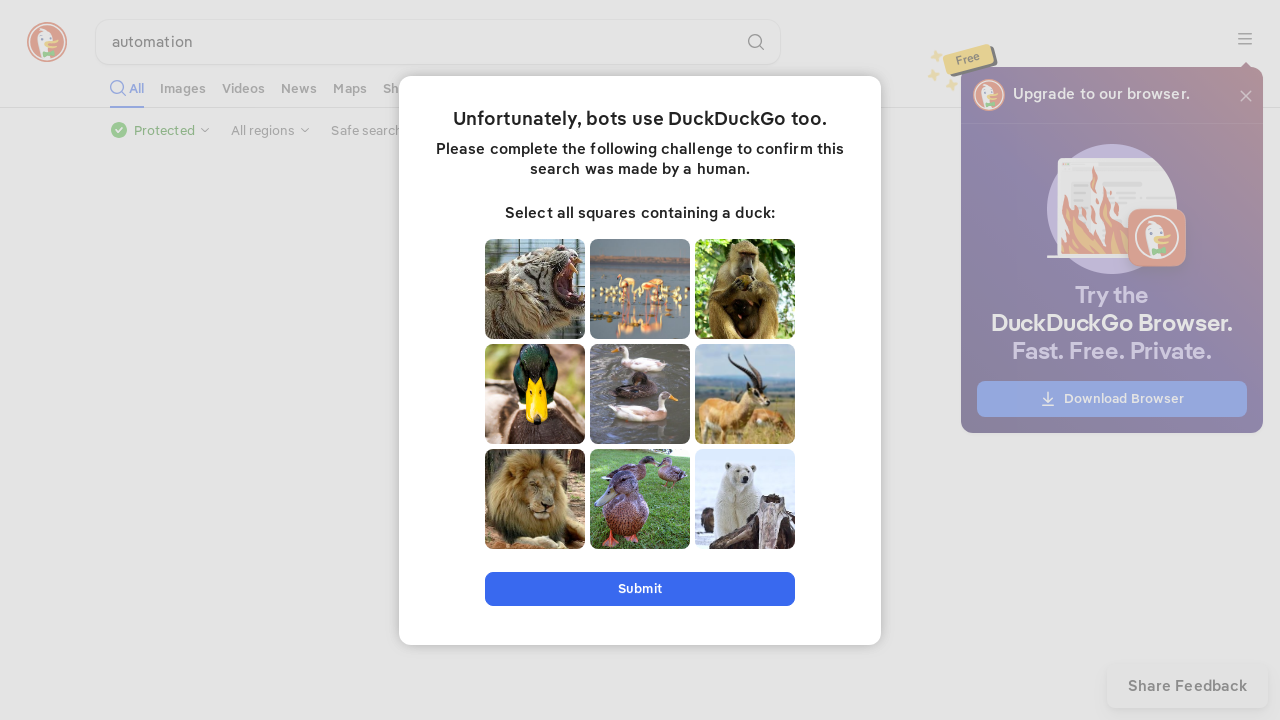

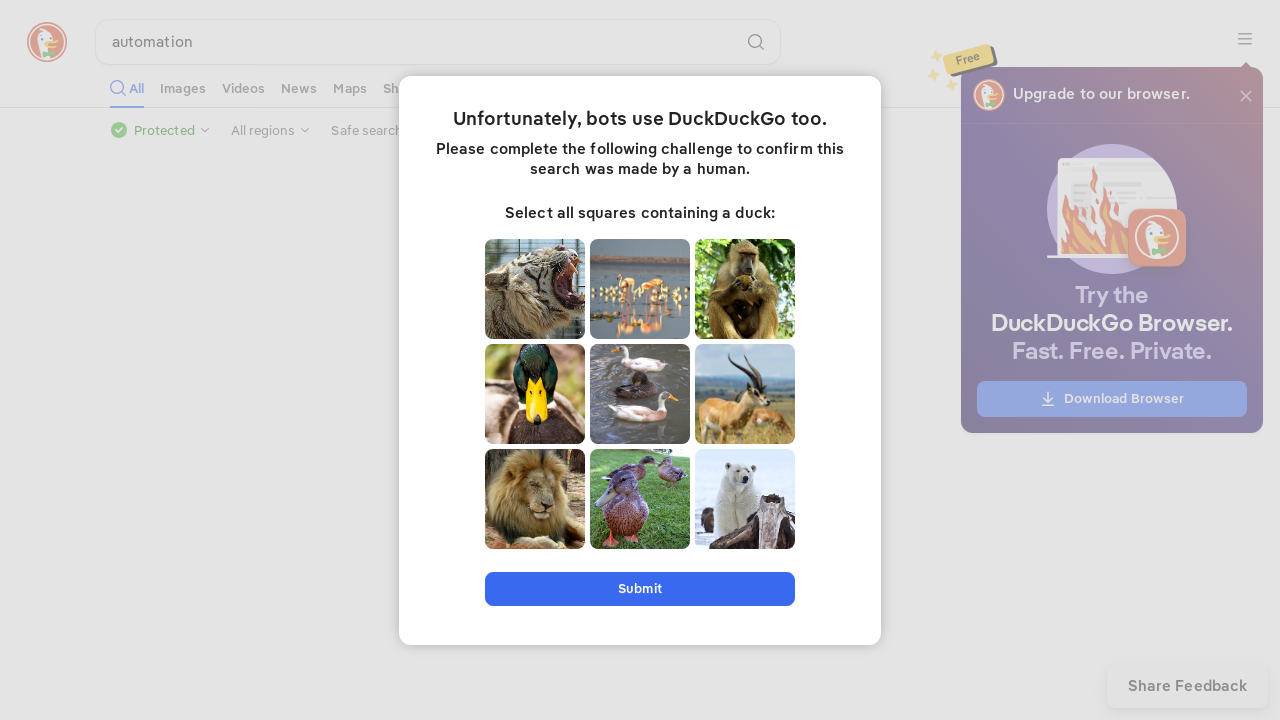